Tests input form functionality by filling name, email, and phone fields on a test automation practice page

Starting URL: https://testautomationpractice.blogspot.com/

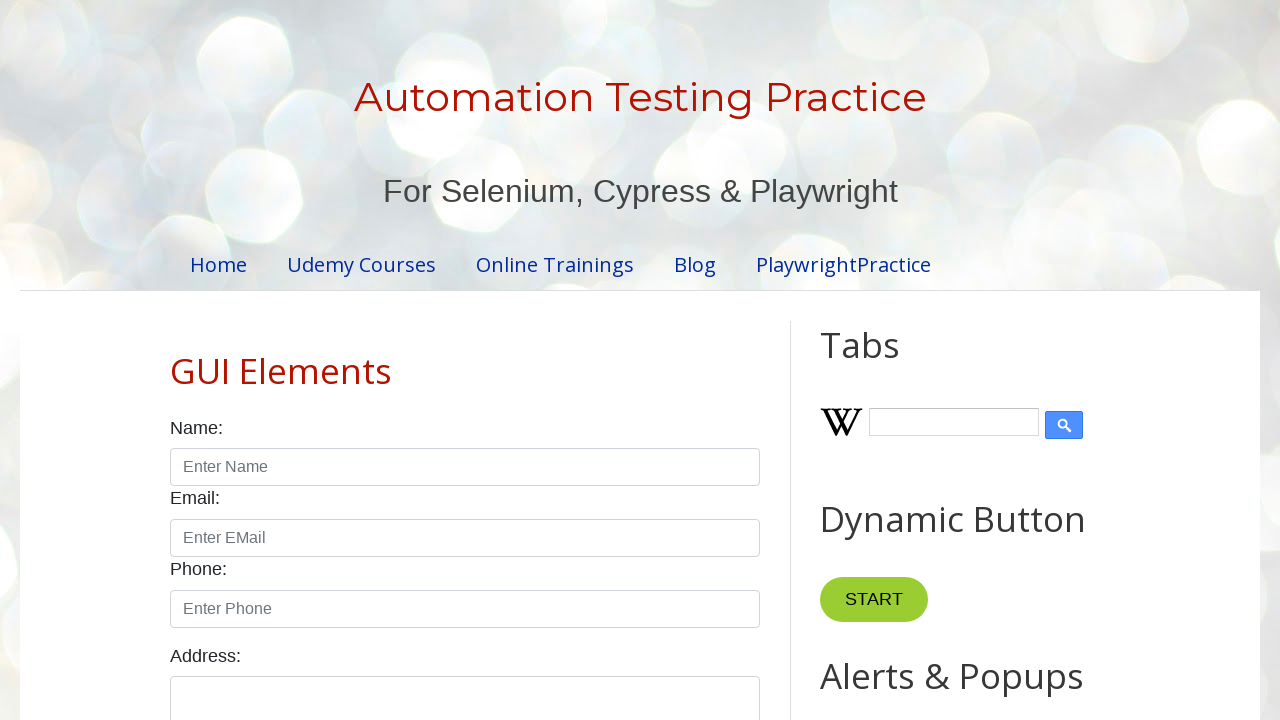

Filled name field with 'ravi' on #name
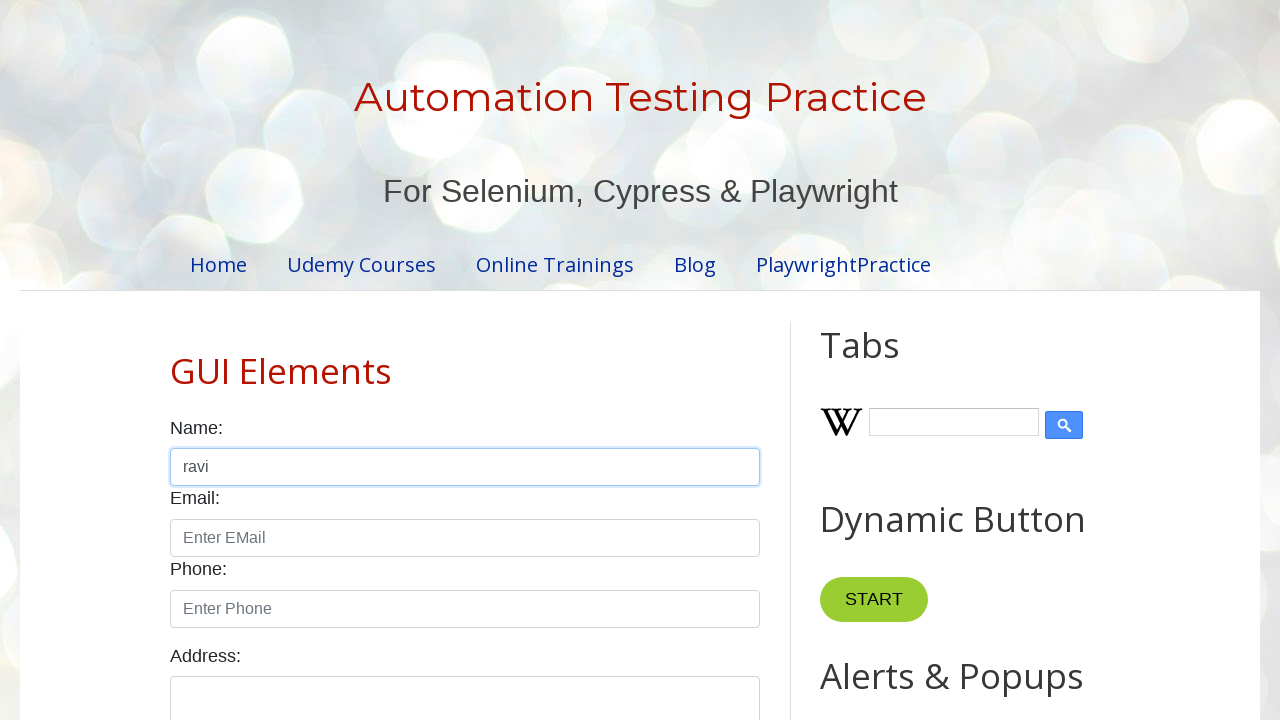

Filled email field with 'a@b.com' on #email
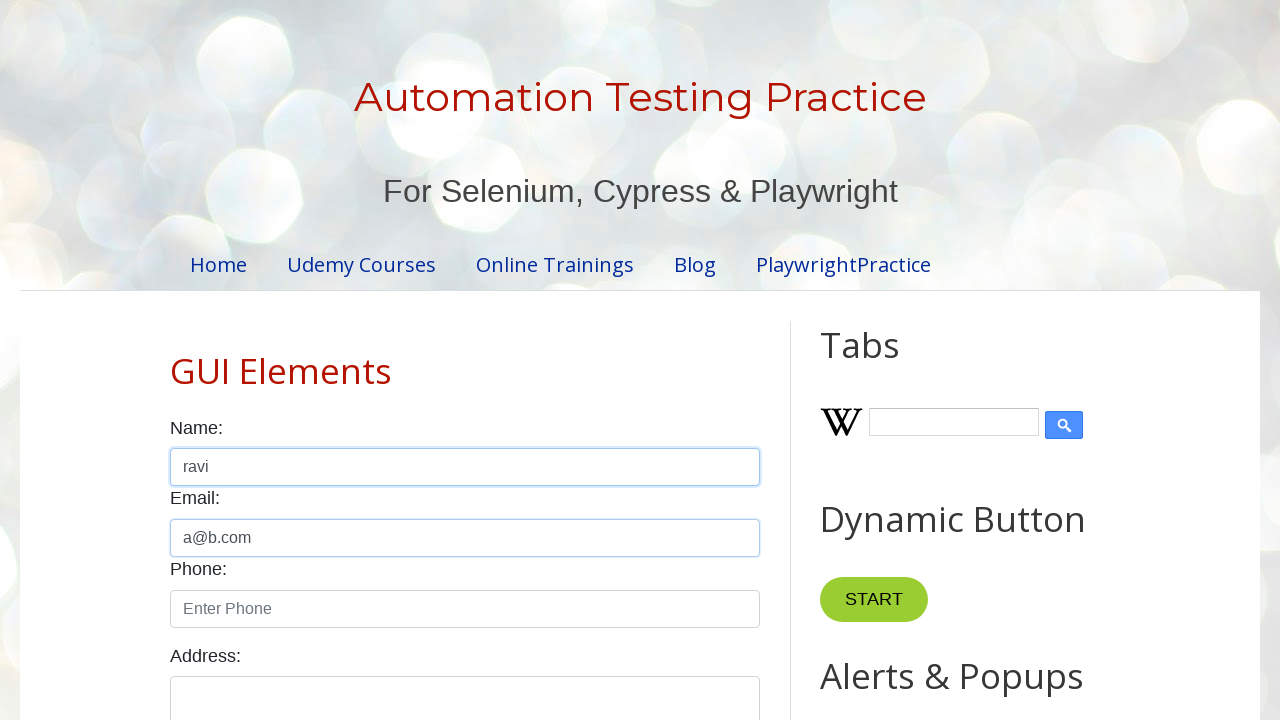

Filled phone field with '8431975742' on #phone
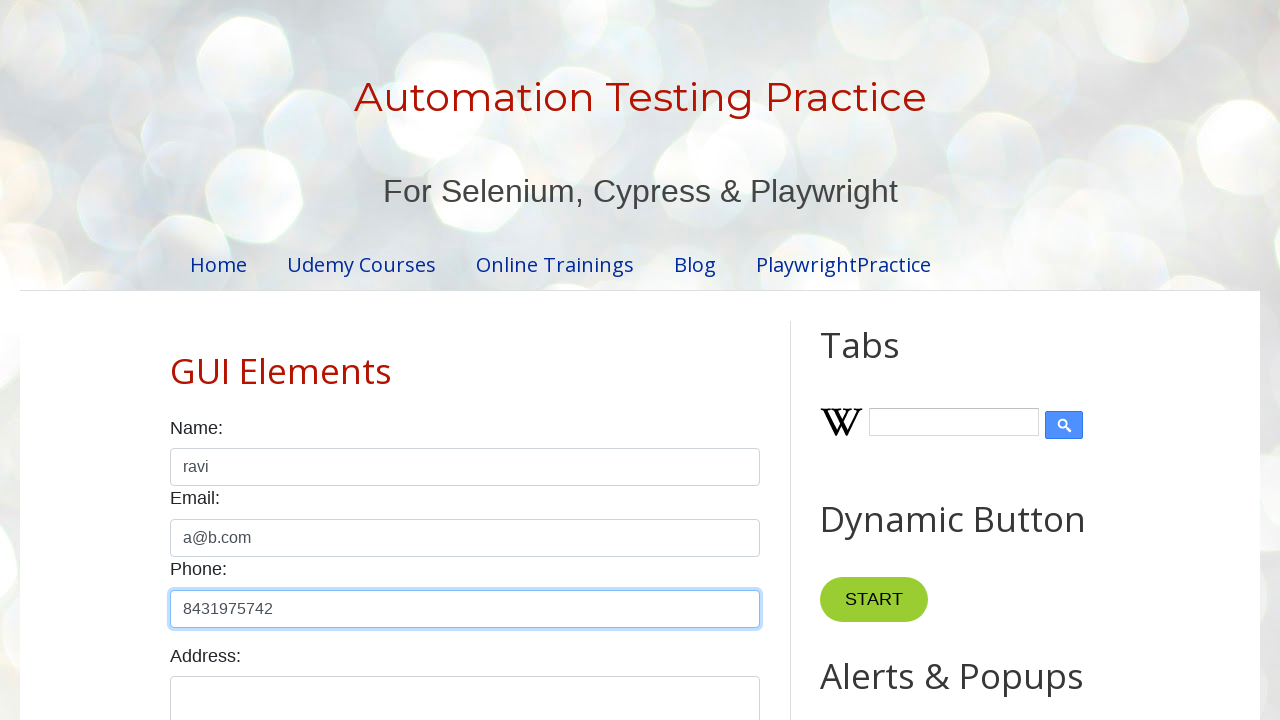

Waited 1 second for form to be filled
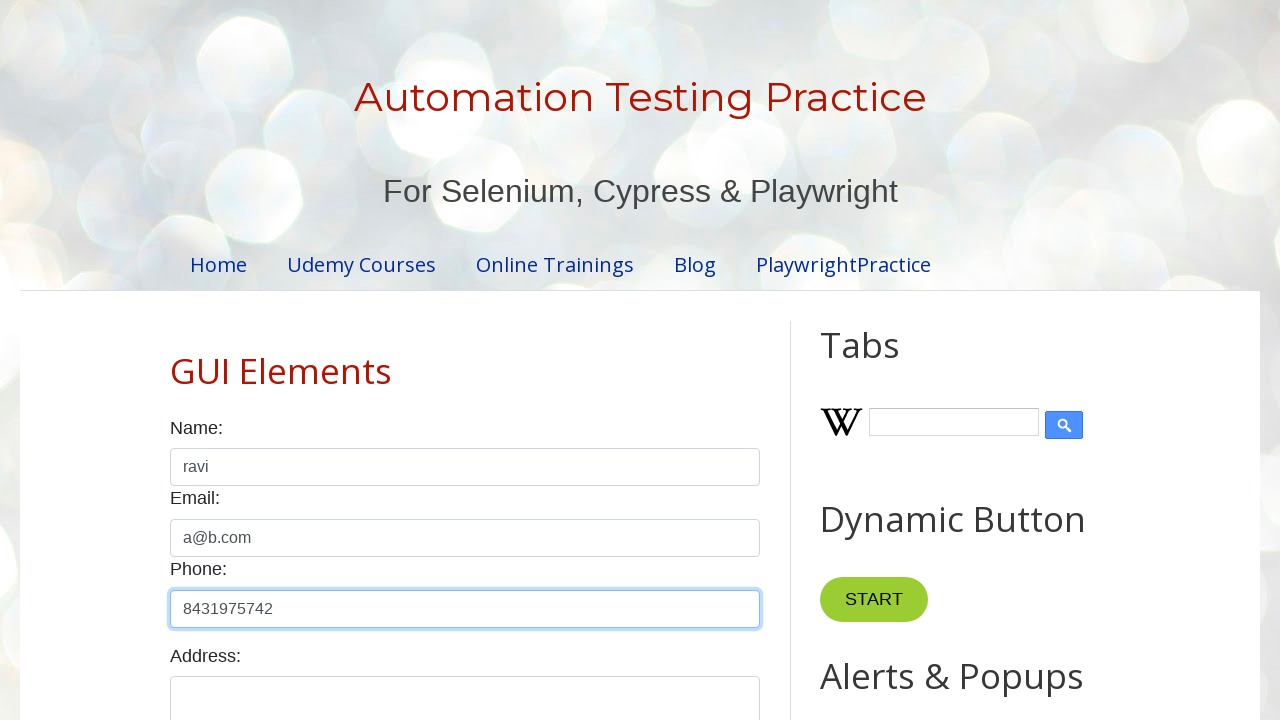

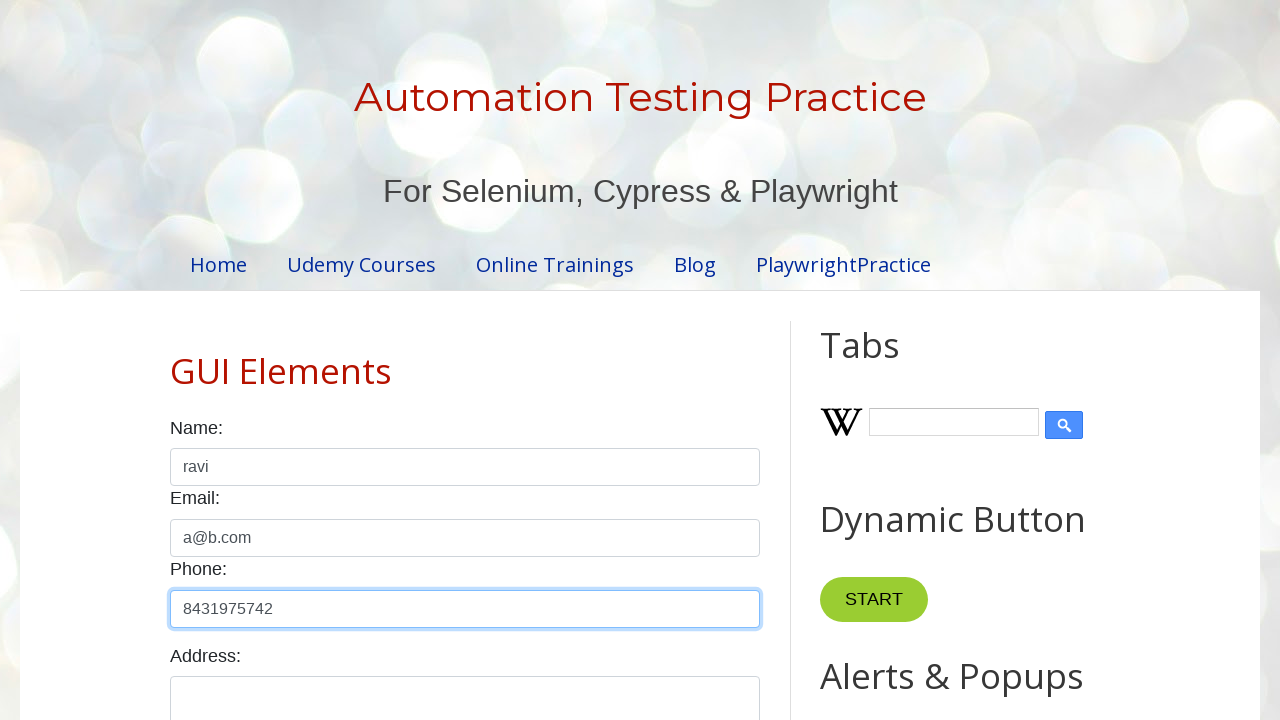